Tests dynamic loading by clicking a start button and waiting for content to become invisible

Starting URL: http://the-internet.herokuapp.com/dynamic_loading/2

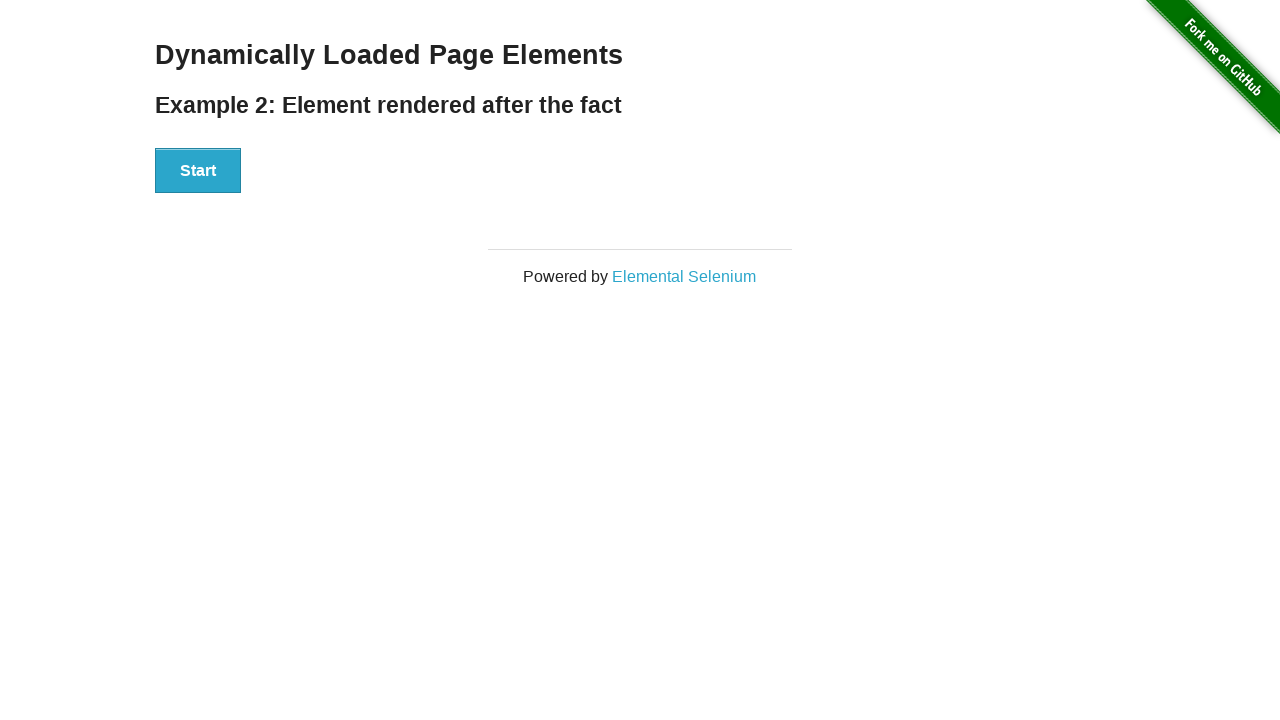

Navigated to dynamic loading test page
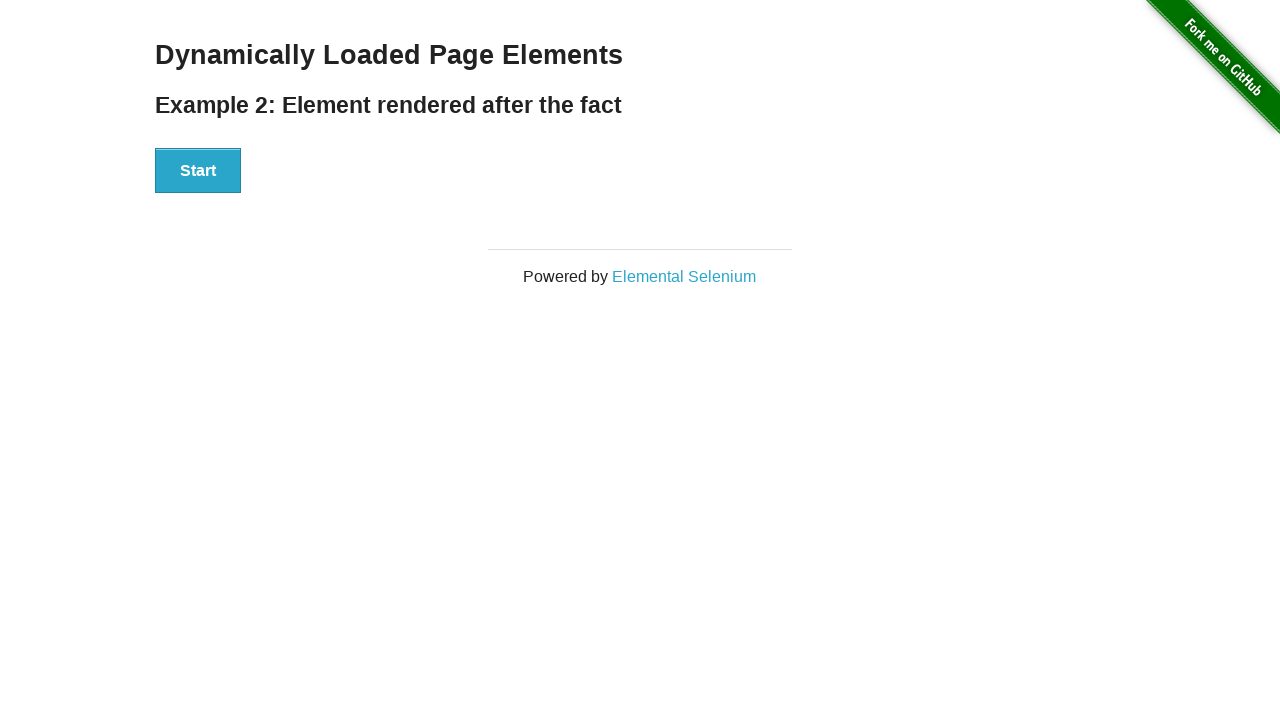

Clicked the Start button to begin dynamic loading at (198, 171) on xpath=//button[normalize-space()='Start']
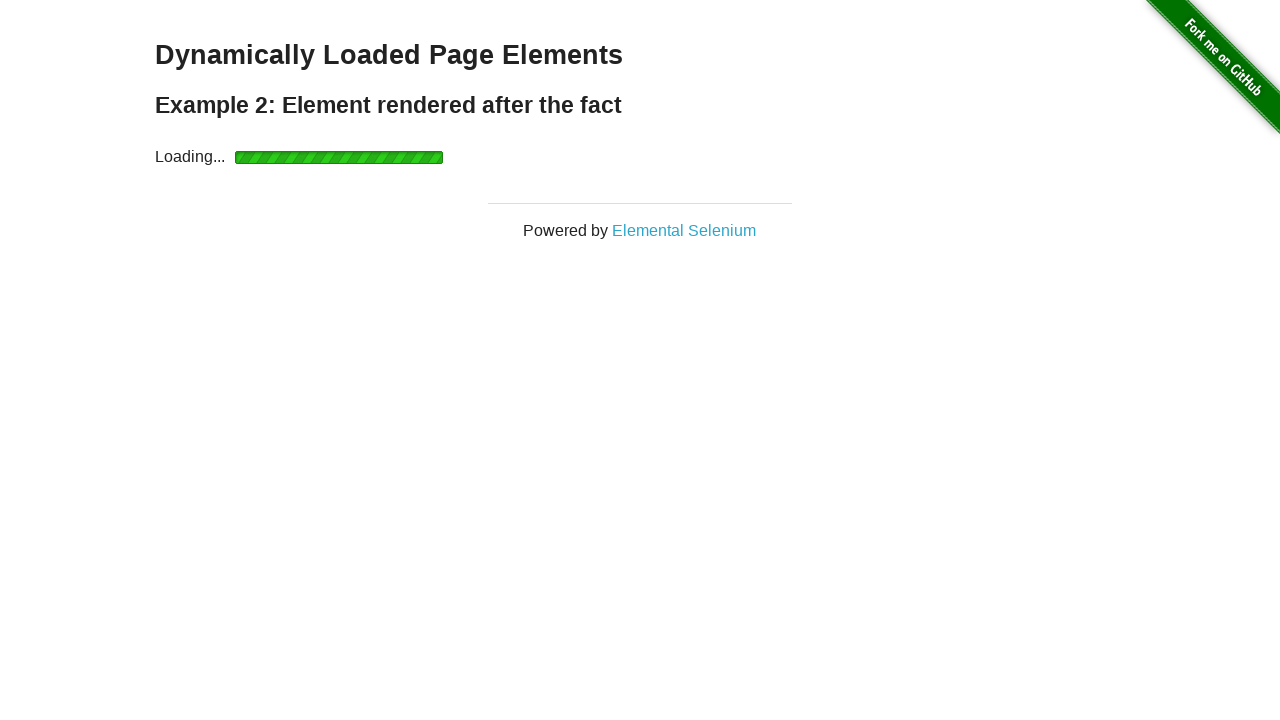

Loading indicator became invisible after waiting
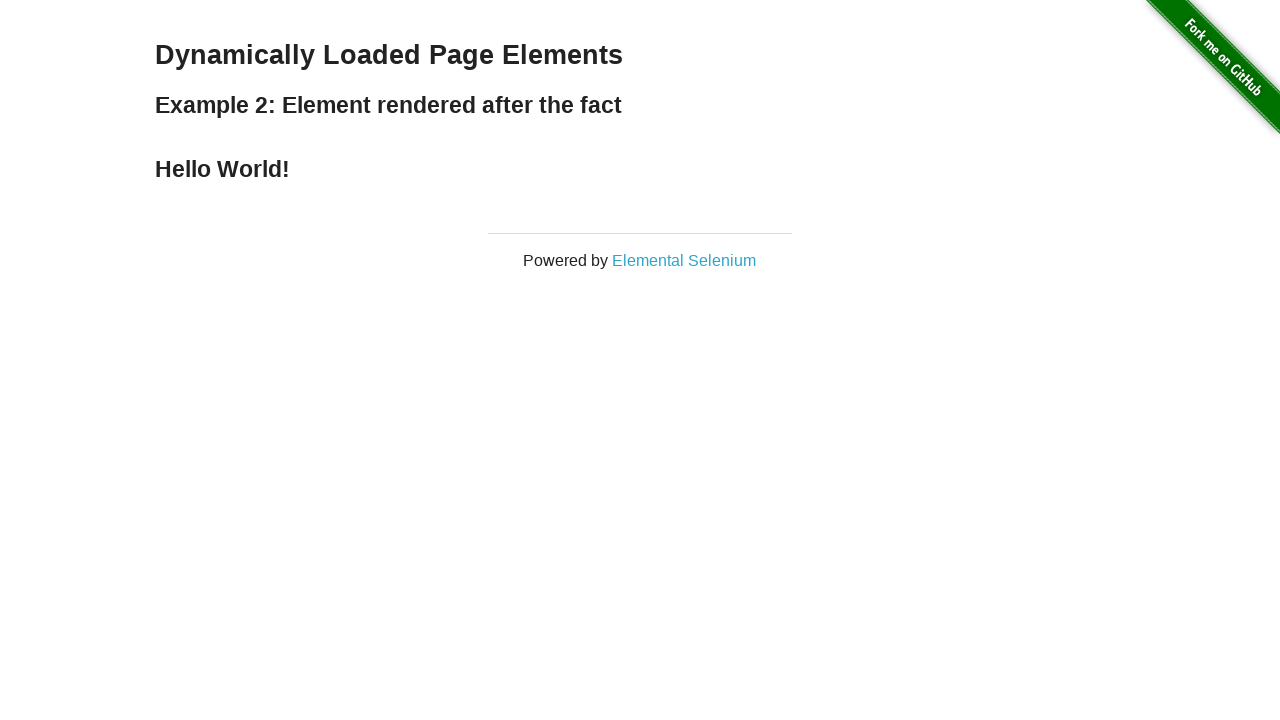

Verified 'Hello World!' text is displayed
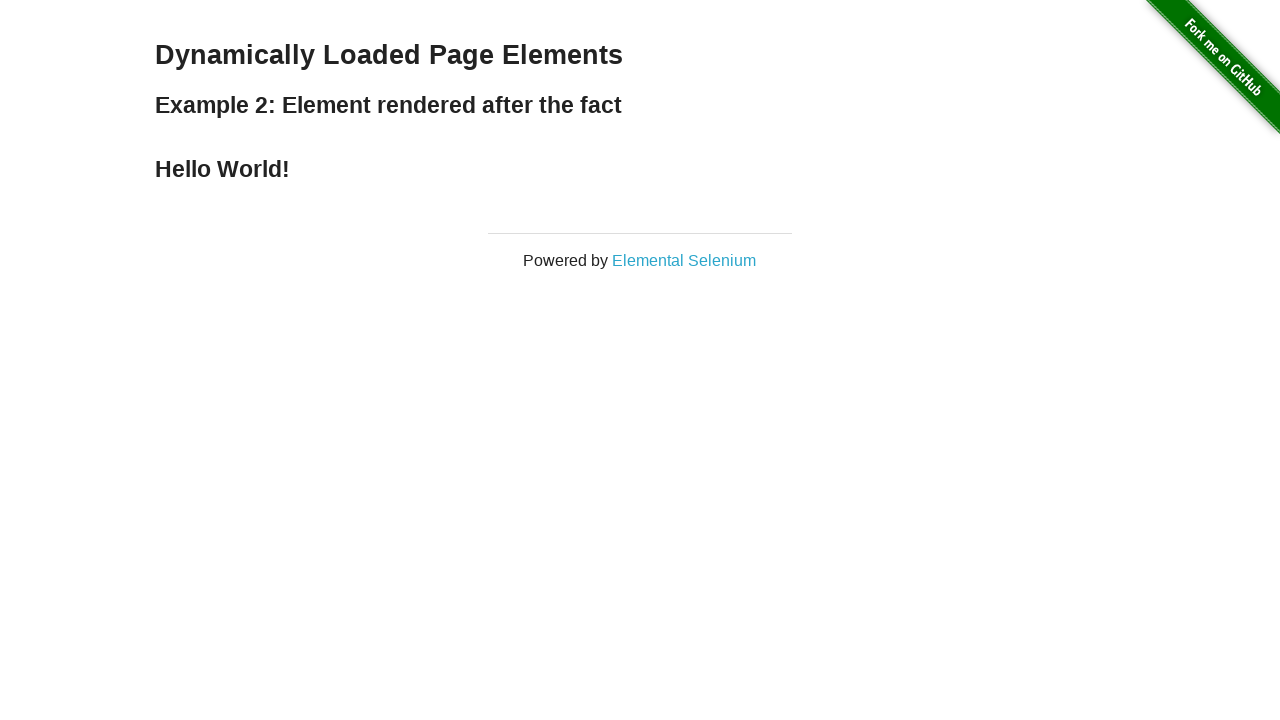

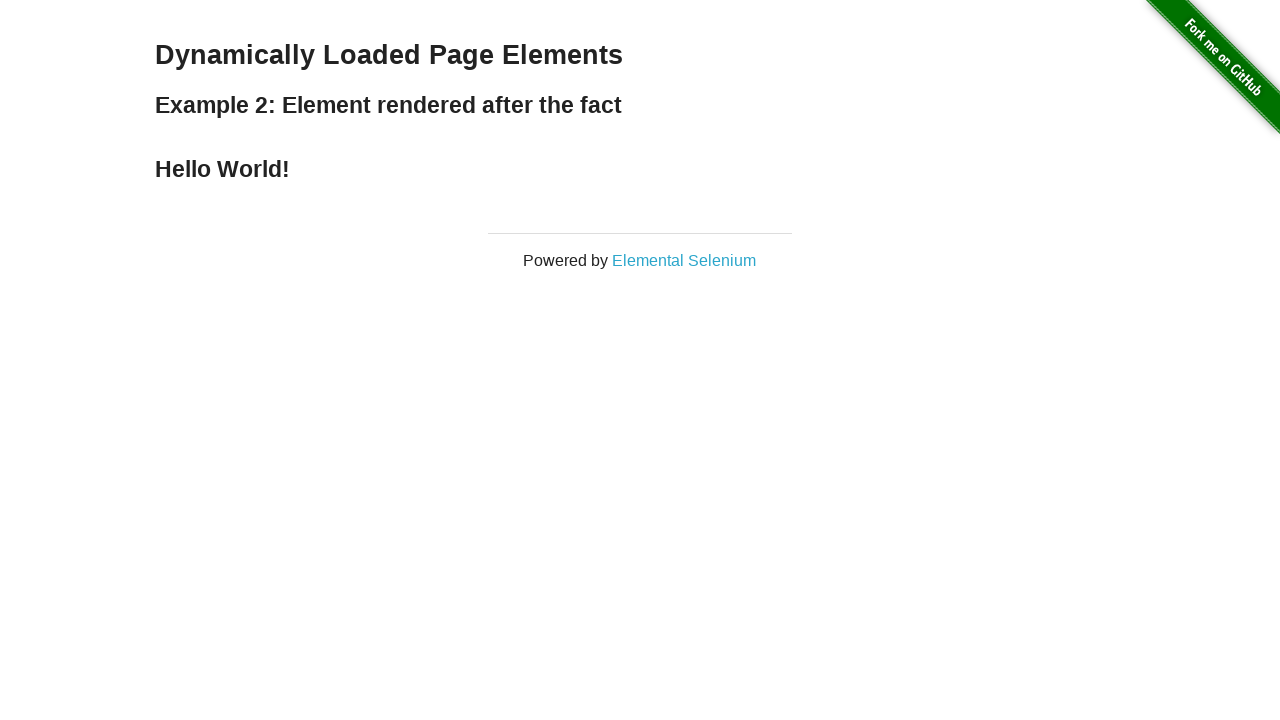